Tests finding and clicking a link by its text (calculated mathematically), then fills out a form with name and location information and submits it.

Starting URL: http://suninjuly.github.io/find_link_text

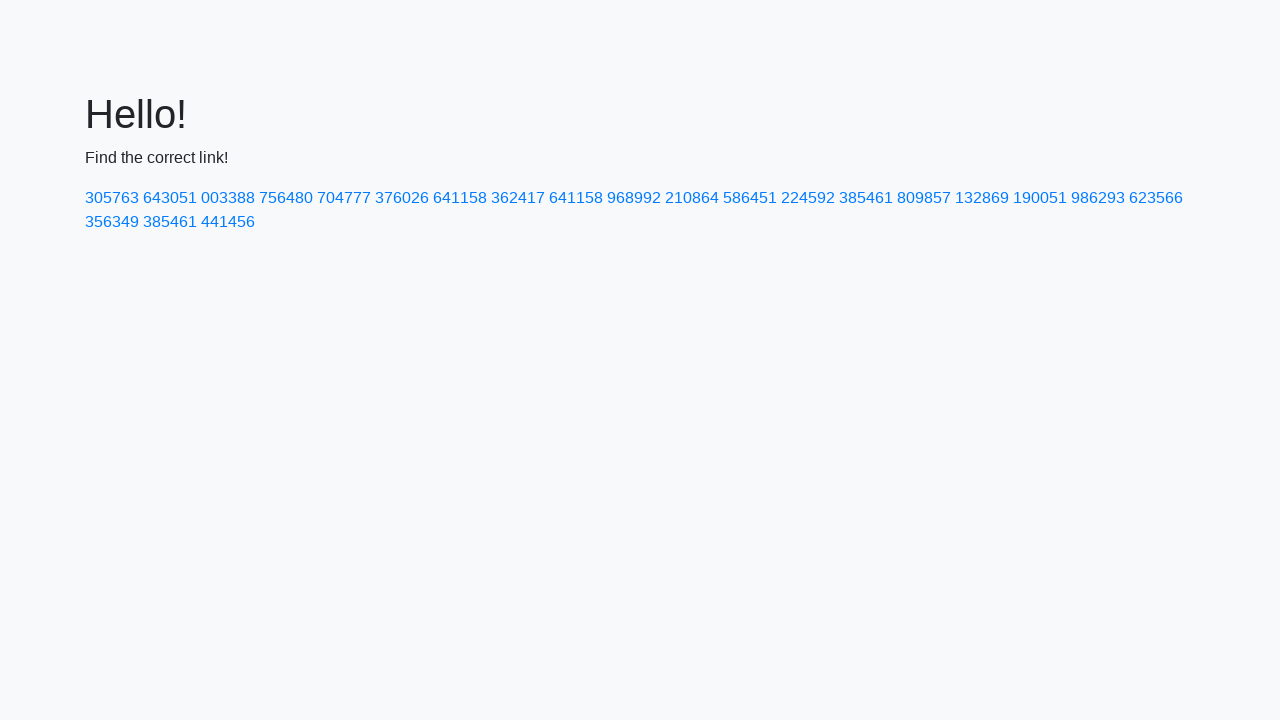

Clicked link with calculated text '224592' at (808, 198) on text=224592
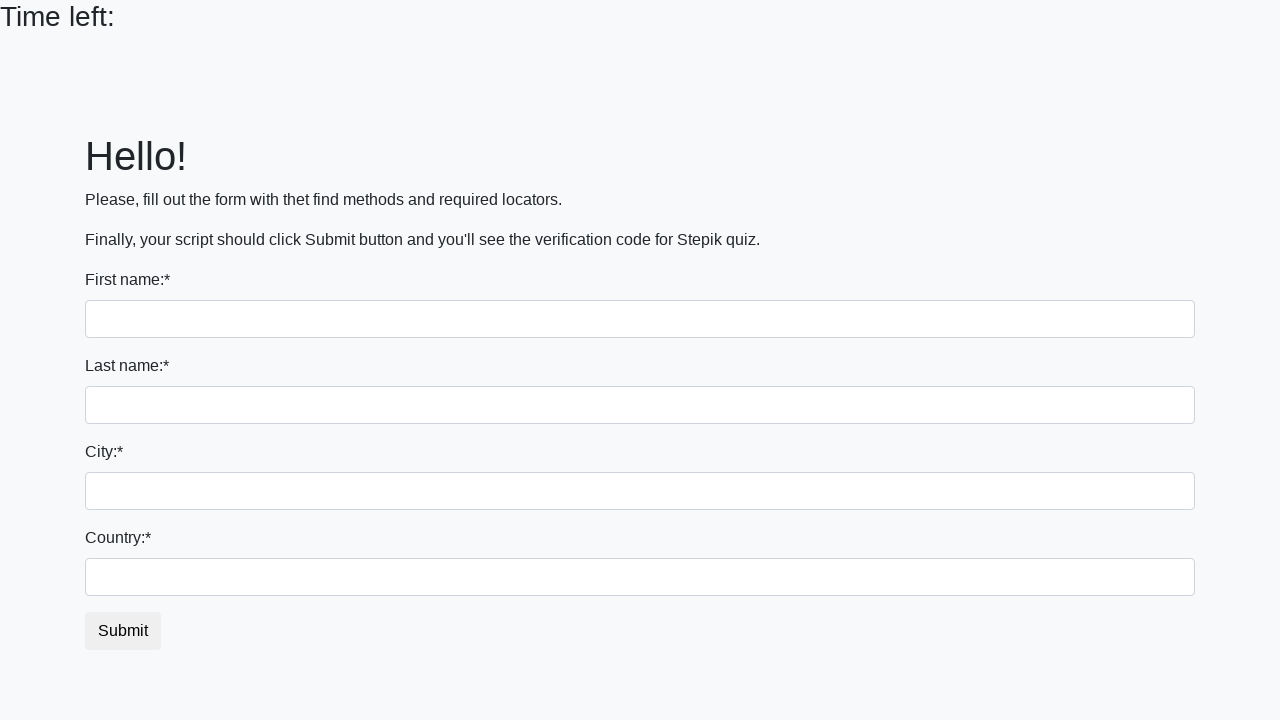

Filled first name field with 'Ivan' on input
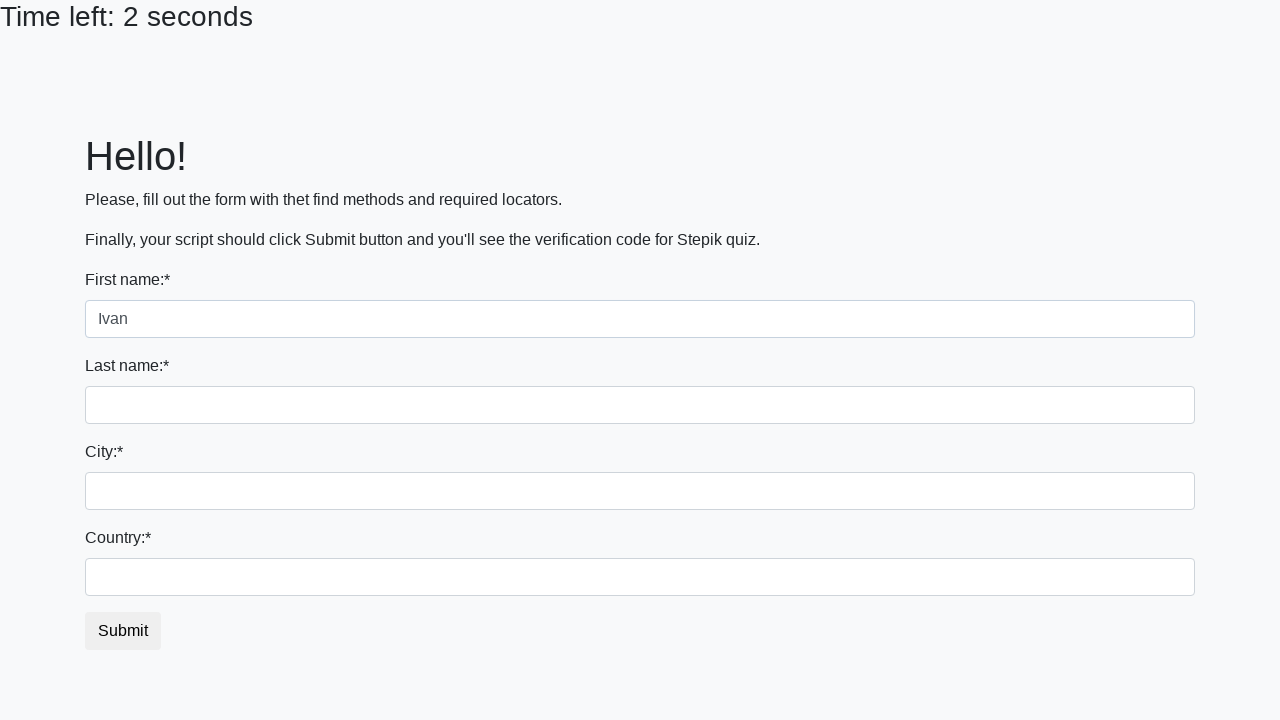

Filled last name field with 'Petrov' on input[name='last_name']
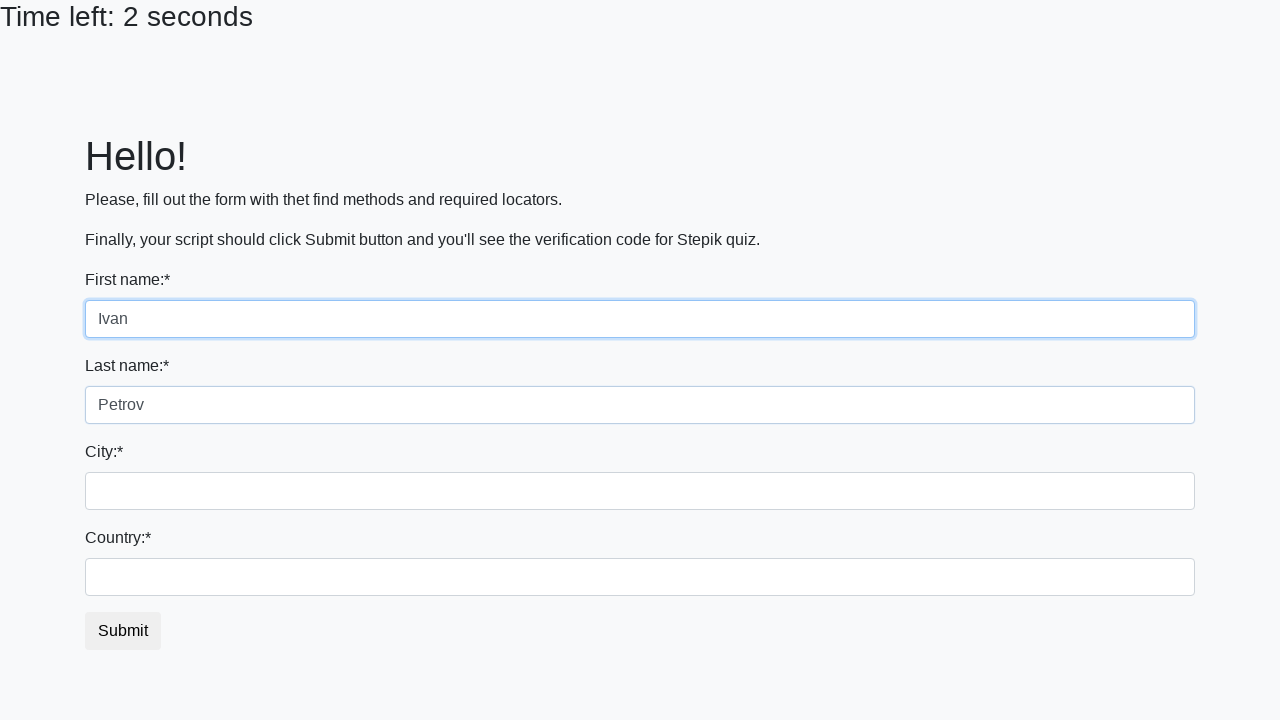

Filled city field with 'Smolensk' on .city
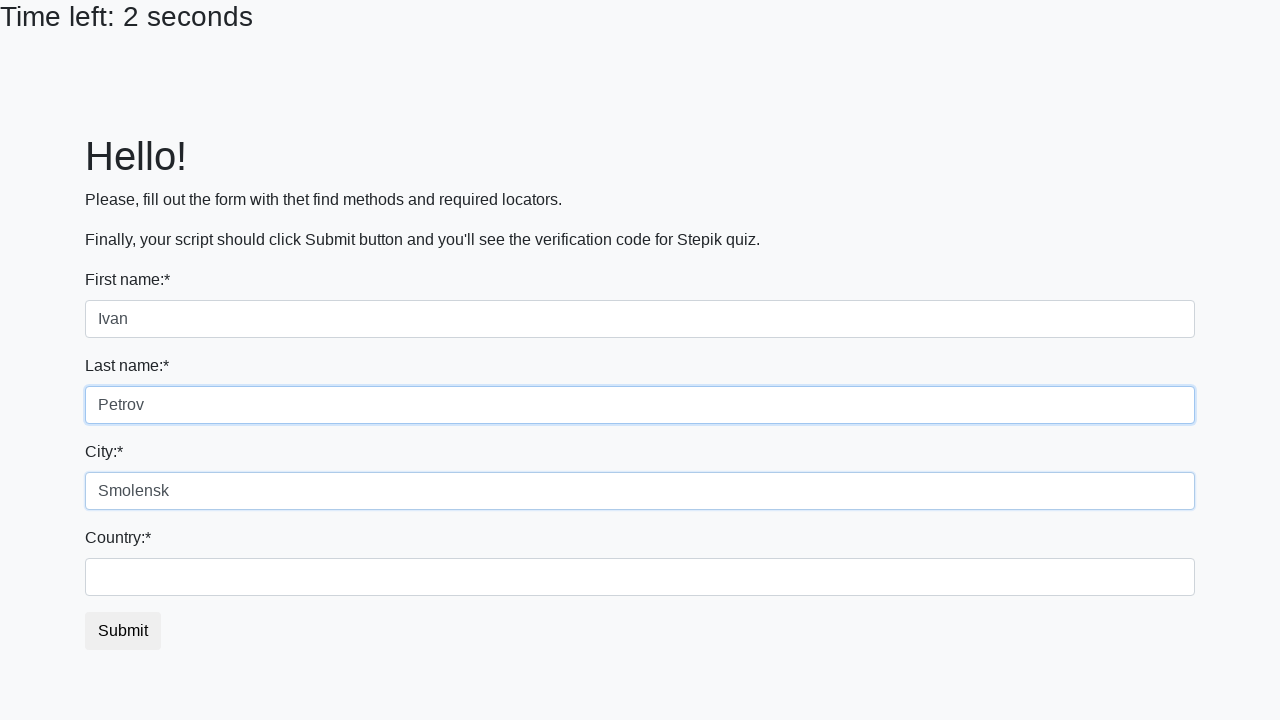

Filled country field with 'Russia' on #country
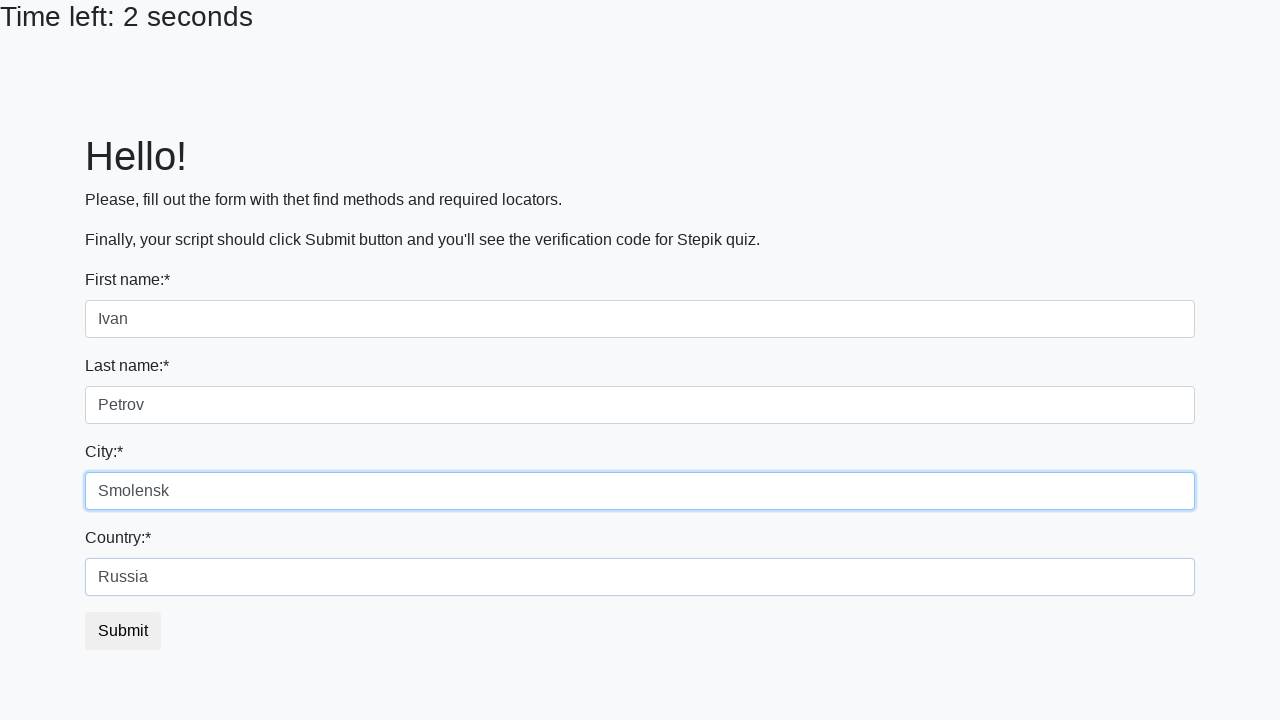

Clicked submit button to submit the form at (123, 631) on button.btn
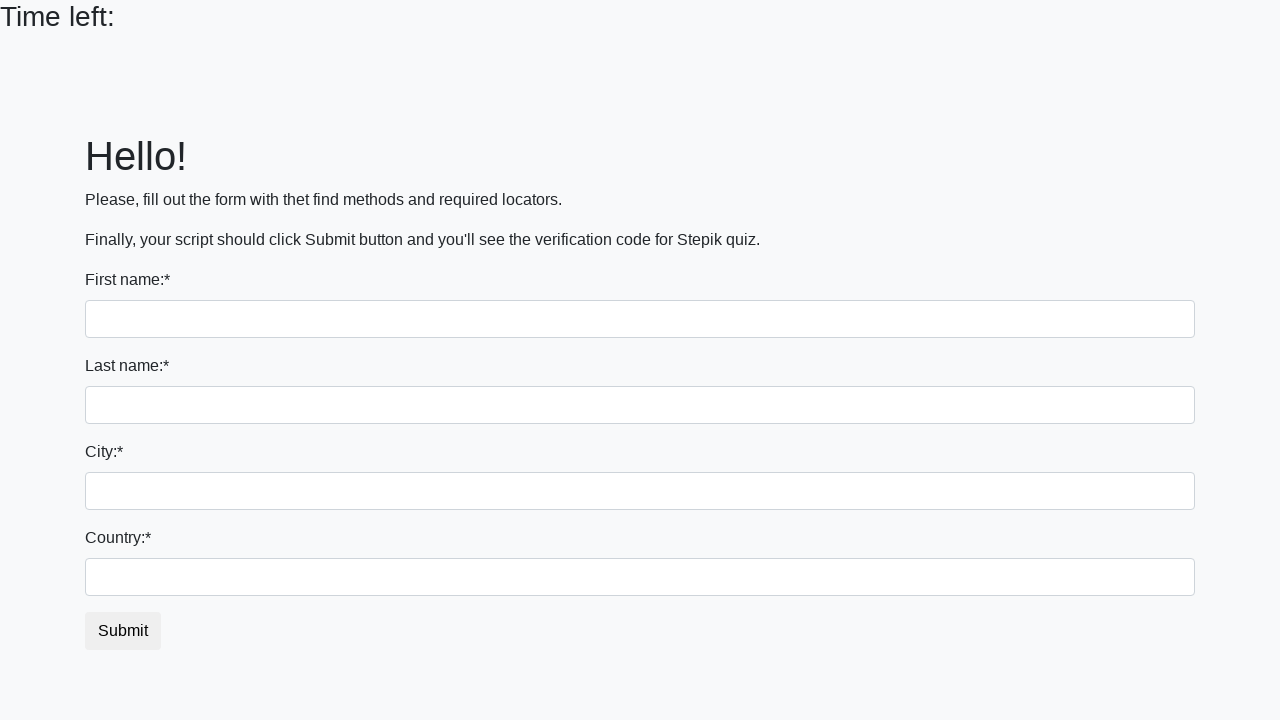

Waited 2 seconds for page to process submission
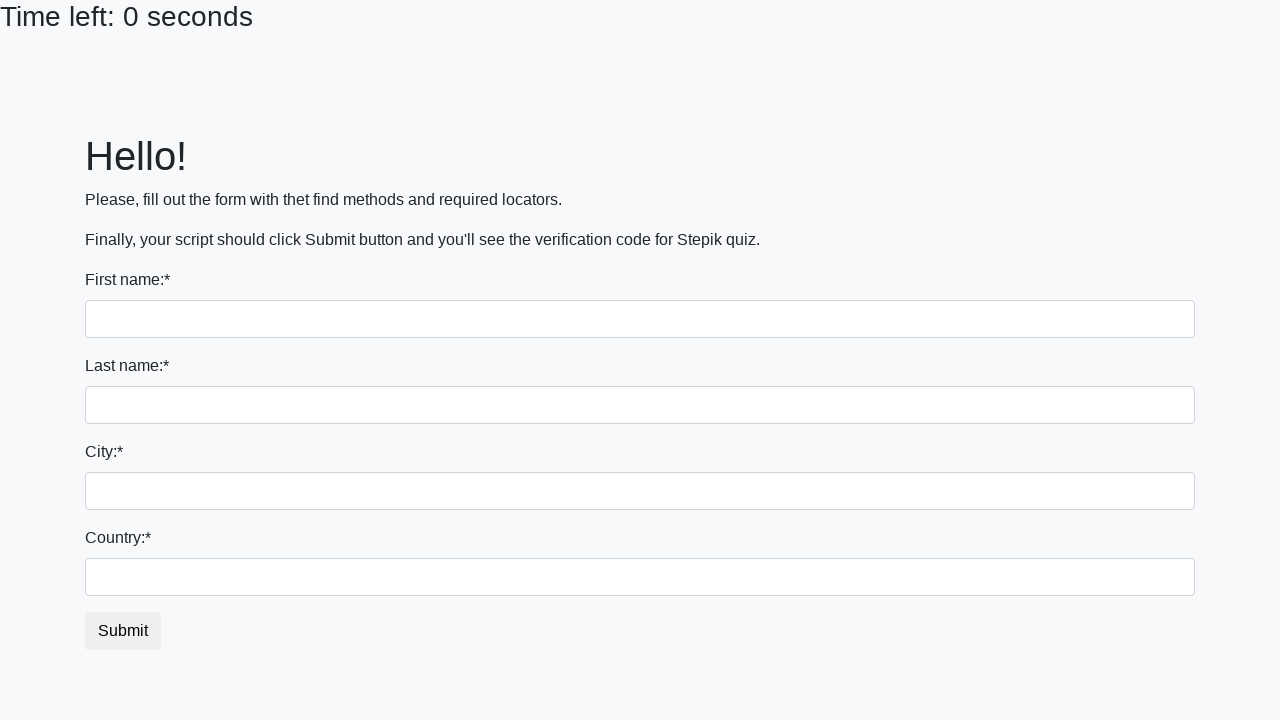

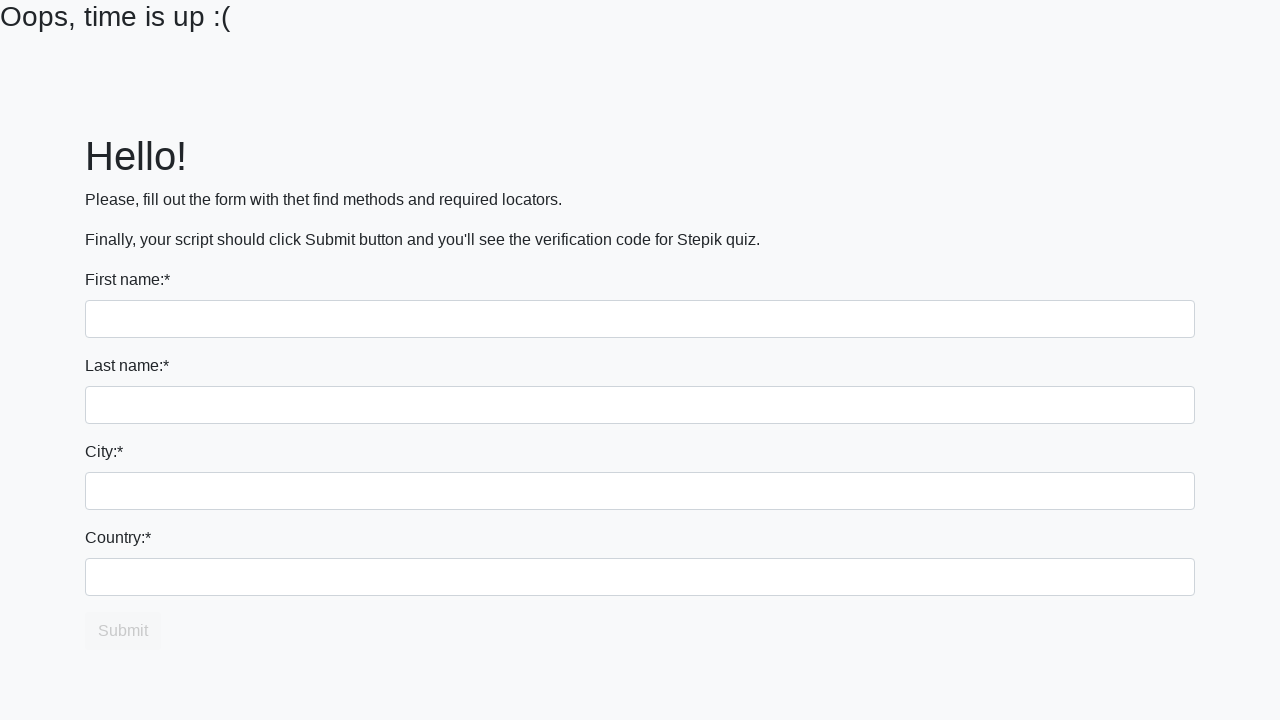